Tests JavaScript alert handling by triggering an alert and accepting it

Starting URL: https://the-internet.herokuapp.com/javascript_alerts

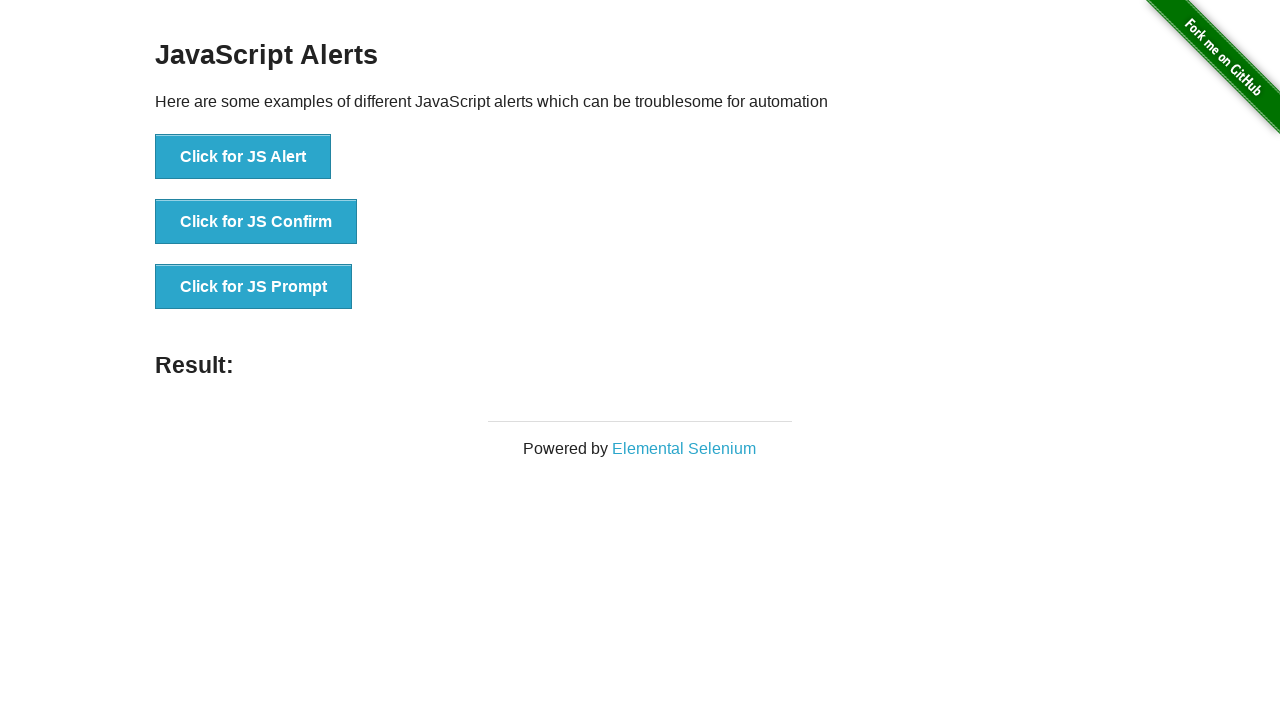

Clicked button to trigger JavaScript alert at (243, 157) on xpath=//ul[1]/li[1]/button[1]
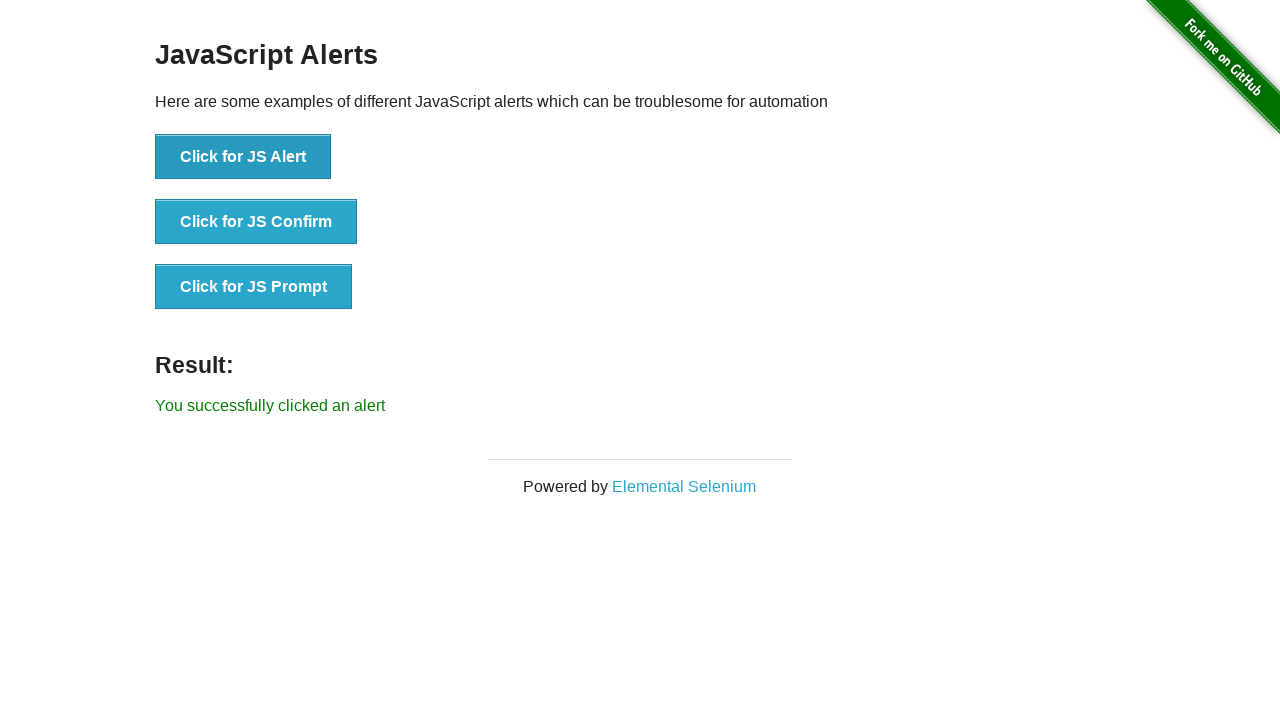

Set up dialog handler to accept alert
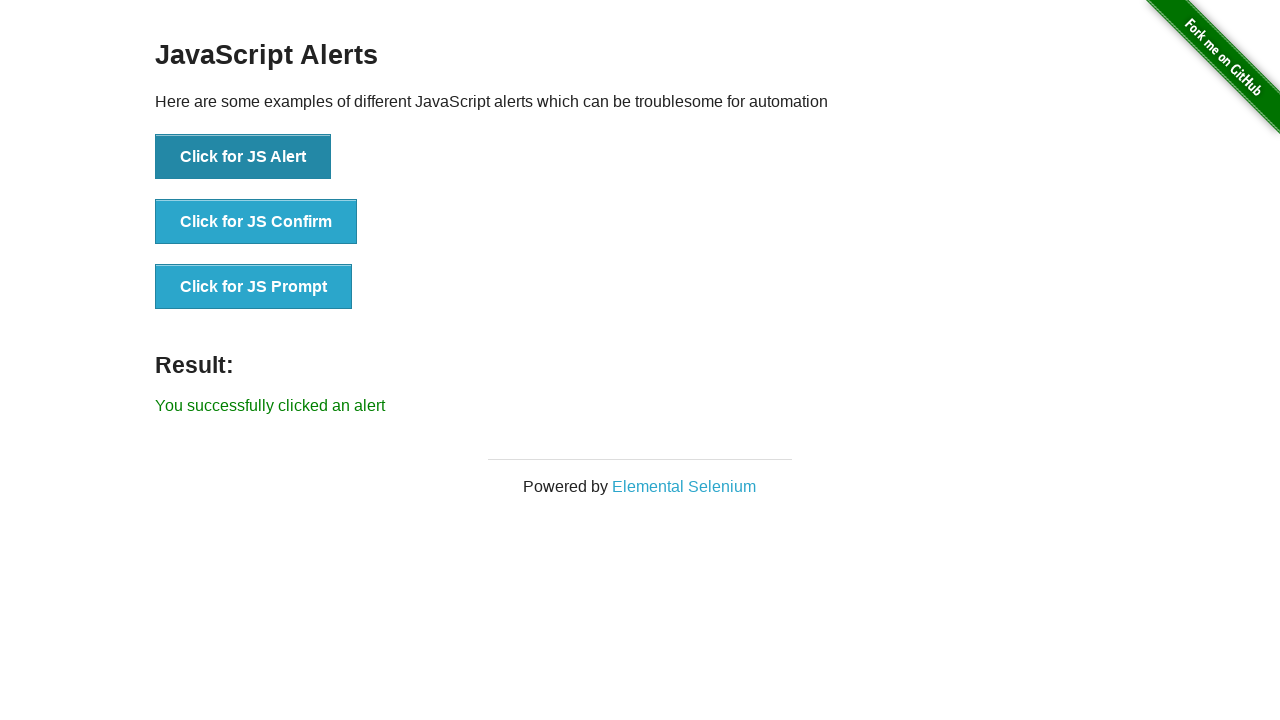

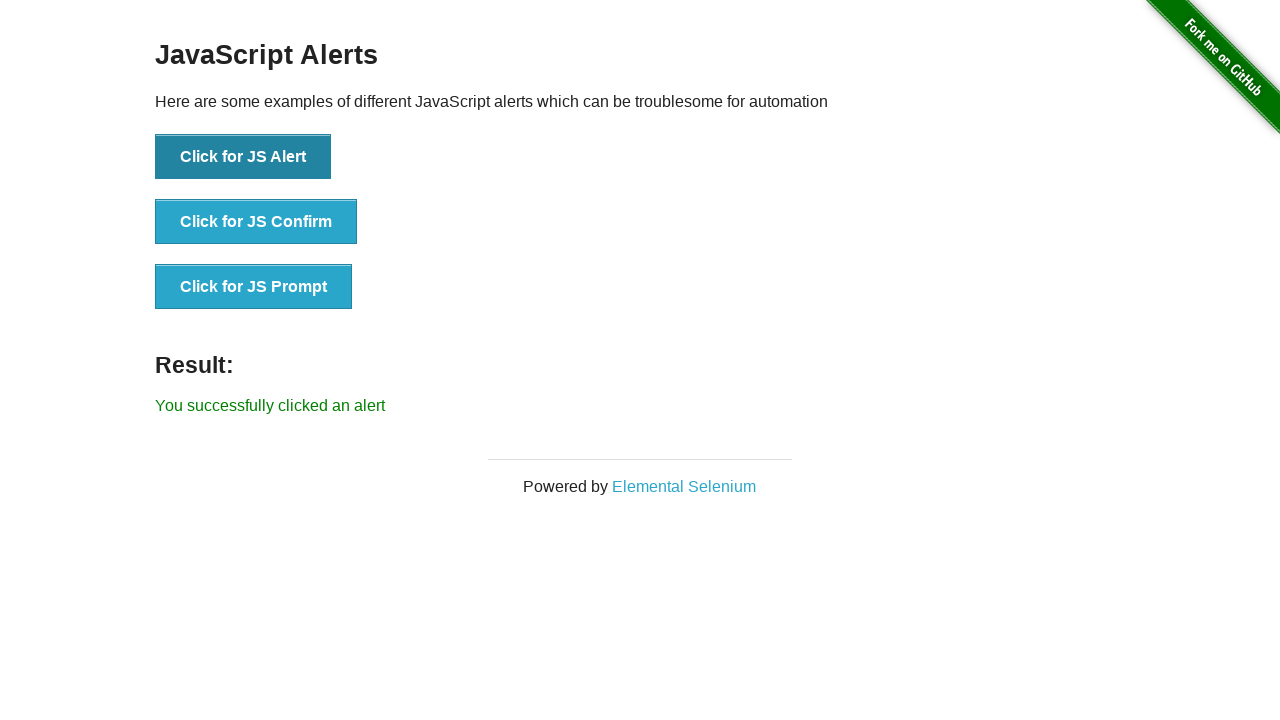